Tests SVG element by clicking it to trigger animation

Starting URL: https://seleniumbase.io/demo_page/

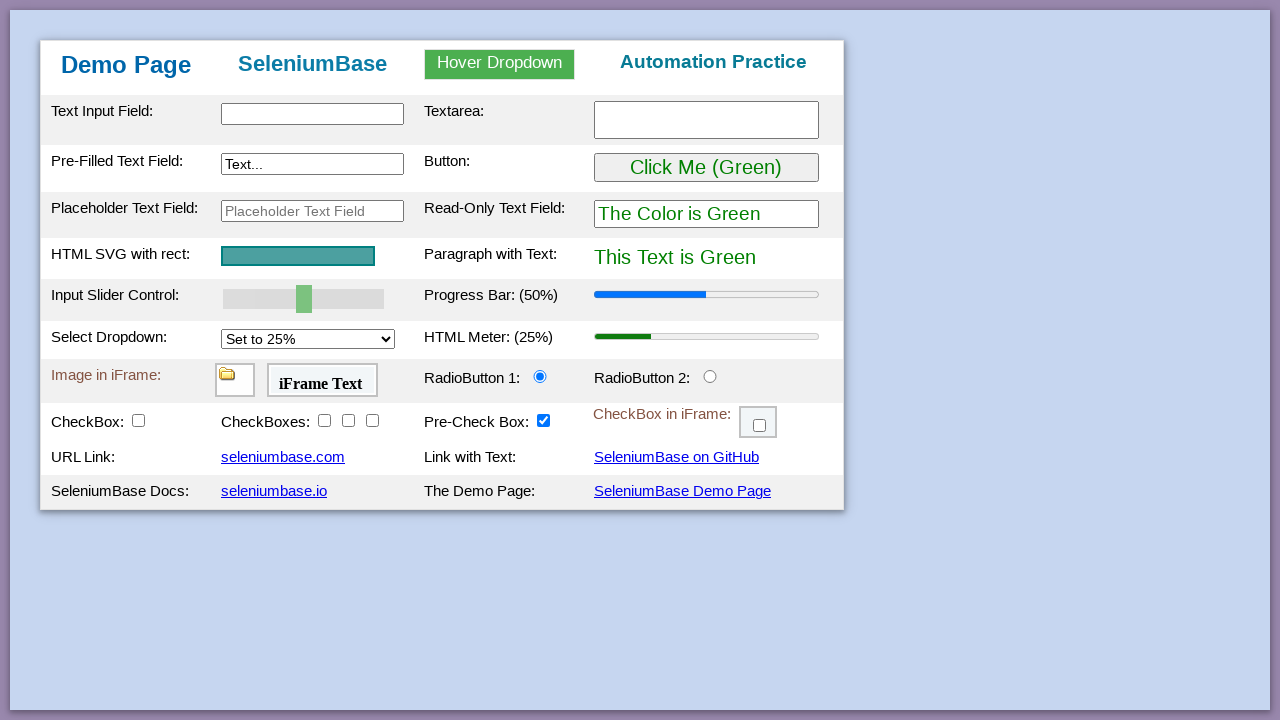

Navigated to SeleniumBase demo page
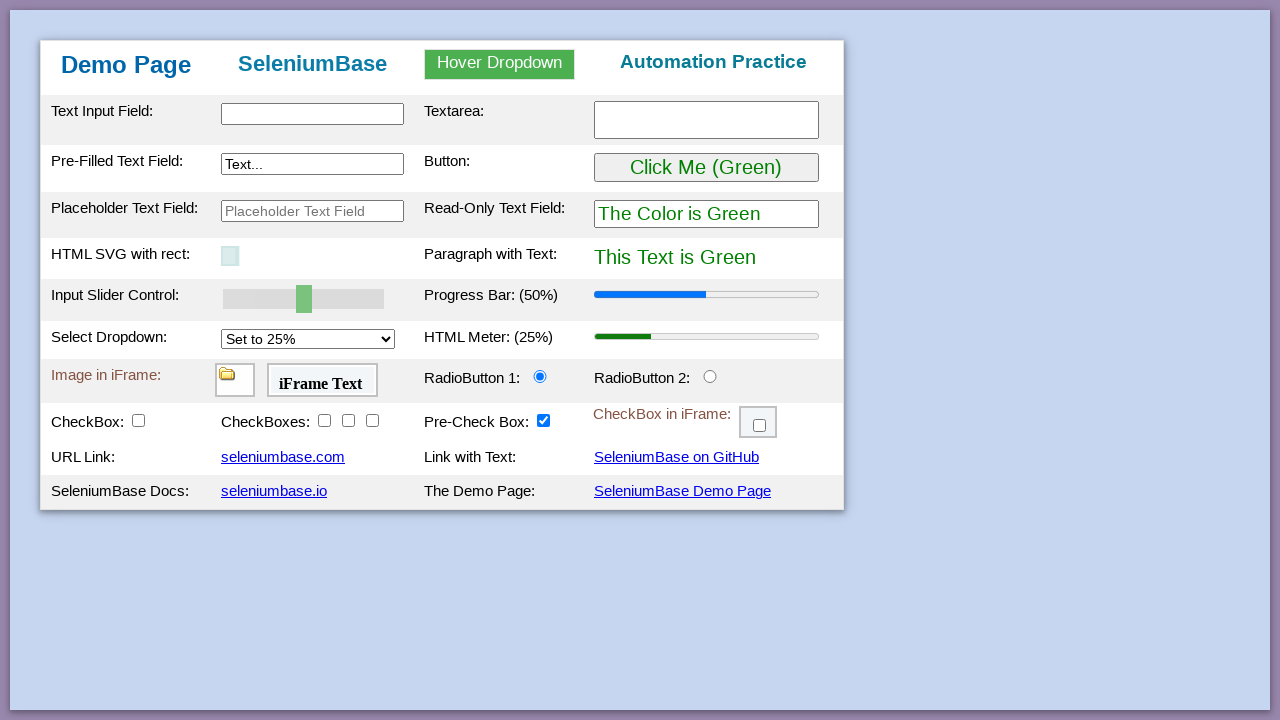

Clicked SVG element to trigger animation at (298, 256) on #svgRect
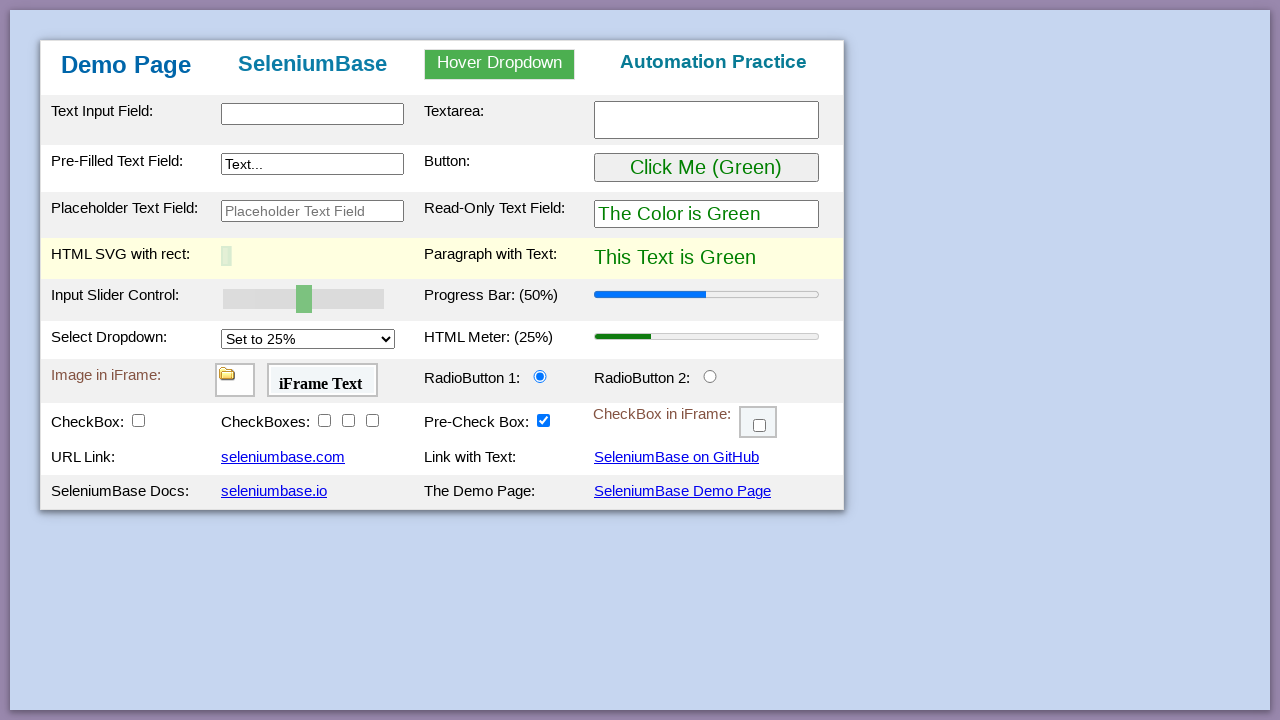

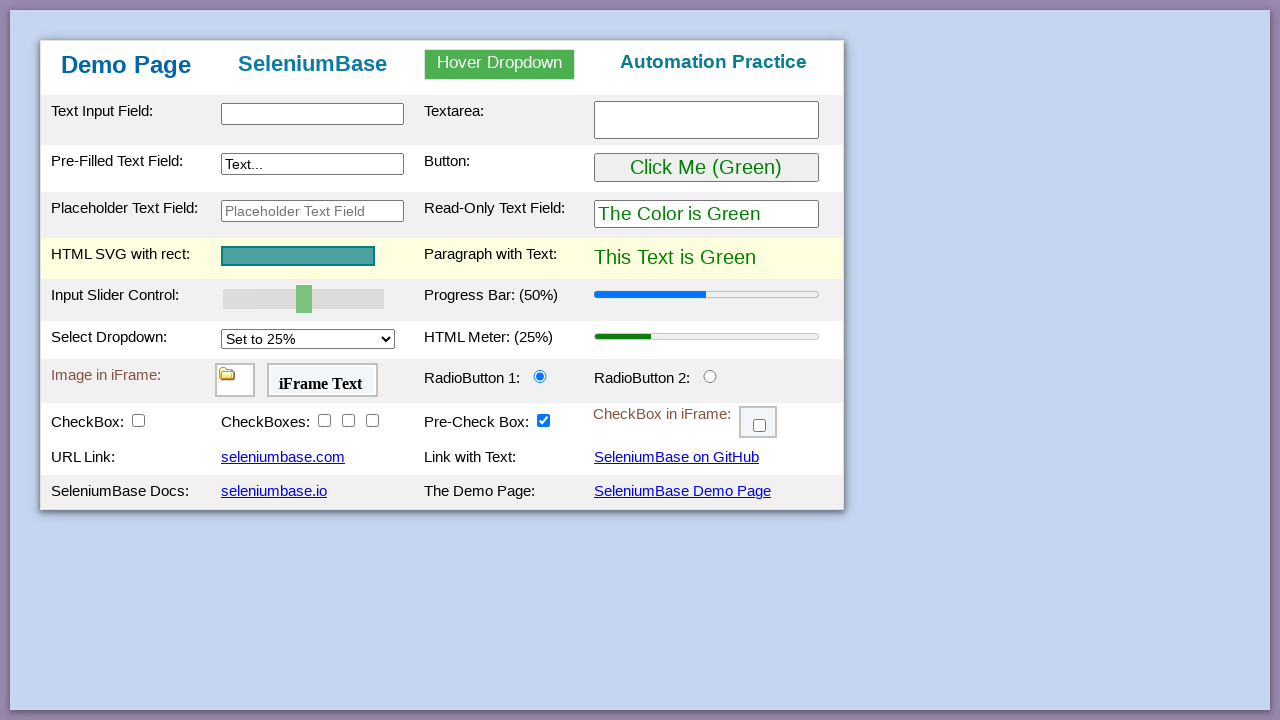